Tests the search functionality on a CMS demo site by entering "Flying Ninja" in the search field and clicking the search button

Starting URL: https://cms.demo.katalon.com/

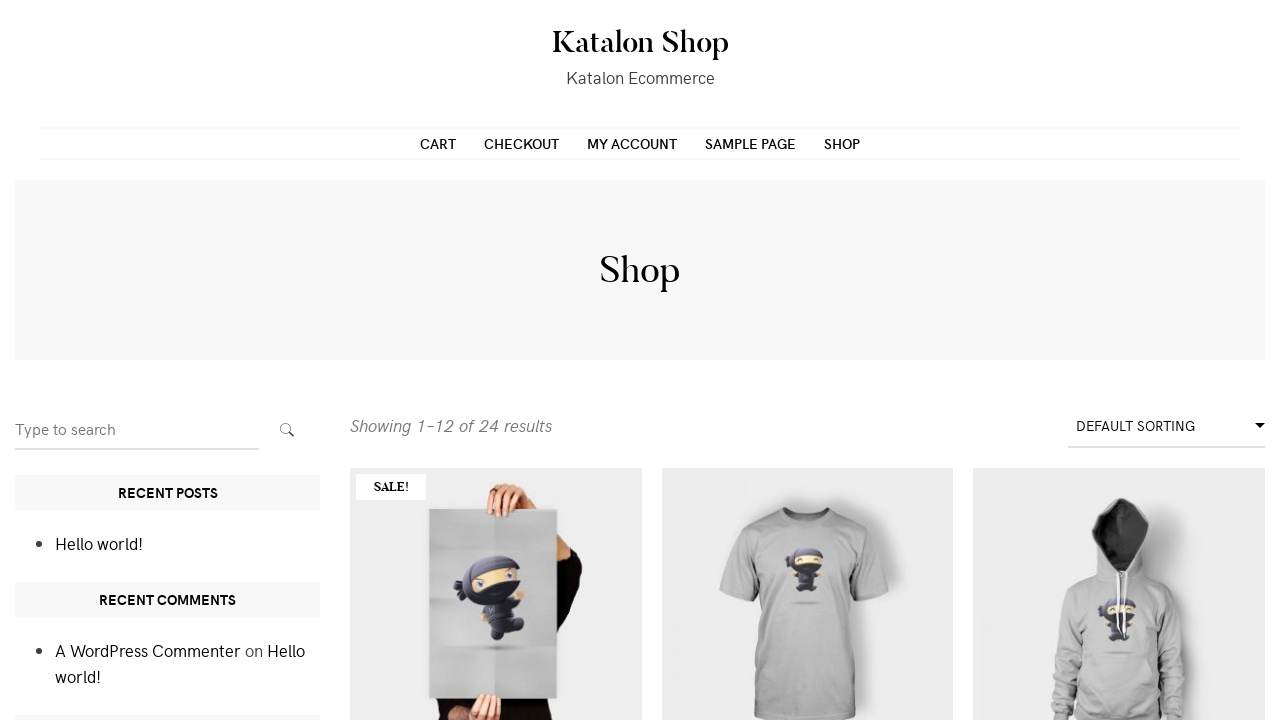

Filled search field with 'Flying Ninja' on input[name="s"]
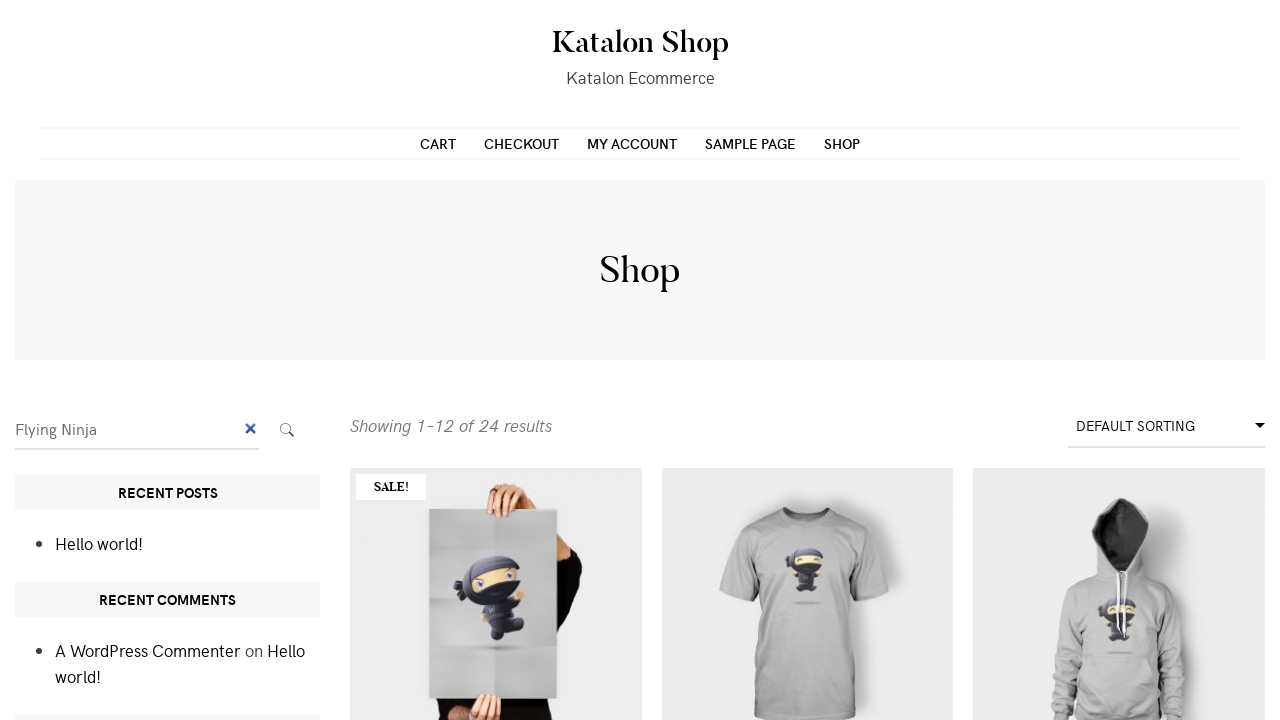

Clicked search submit button at (287, 430) on .search-submit
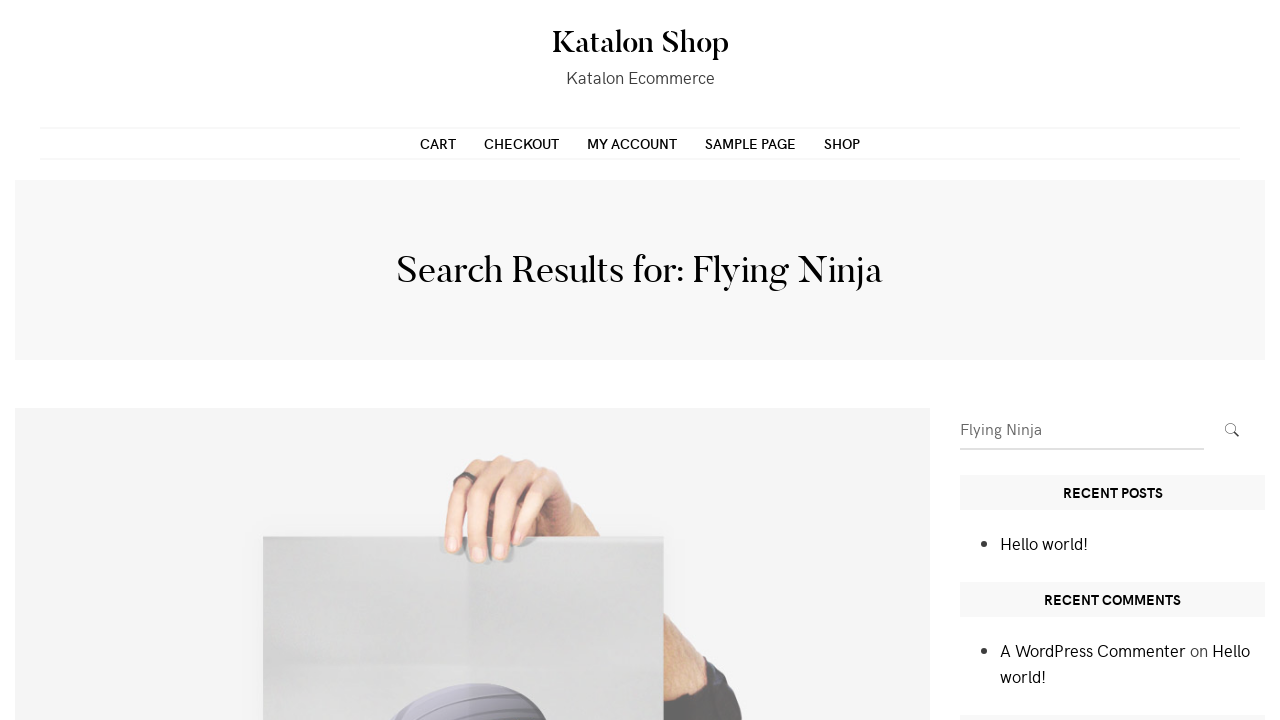

Waited 500ms for search results to process
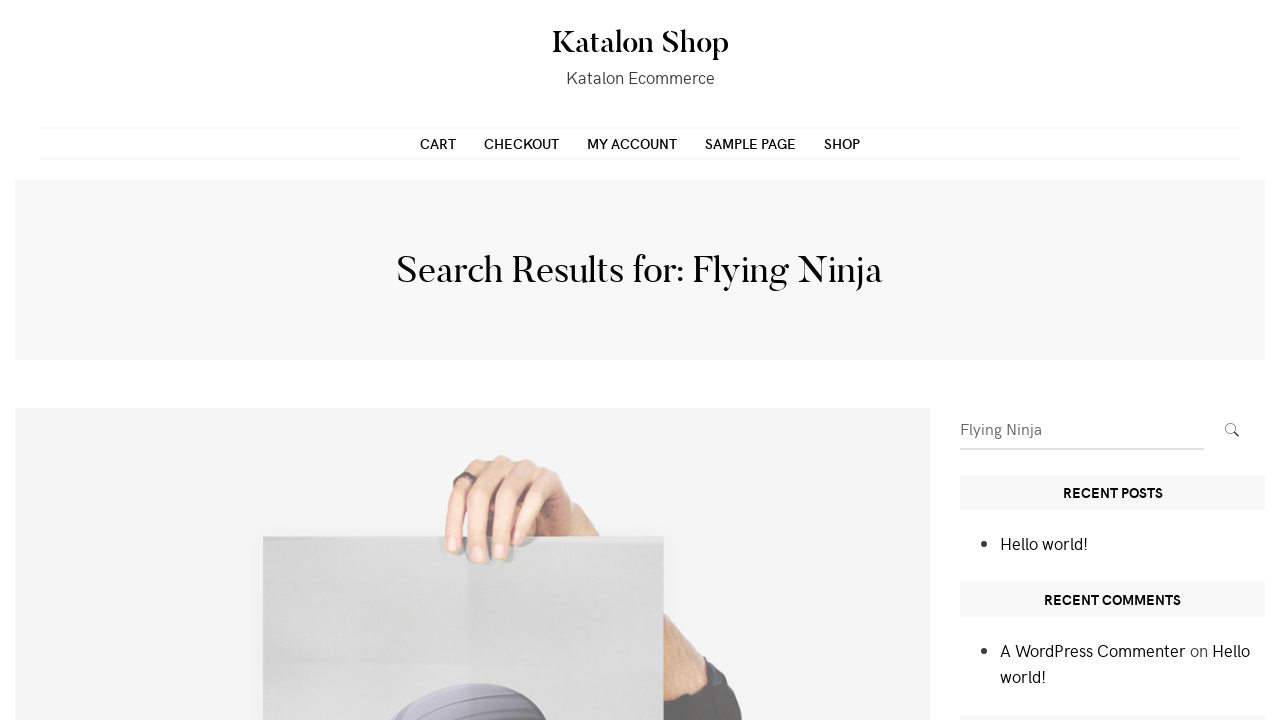

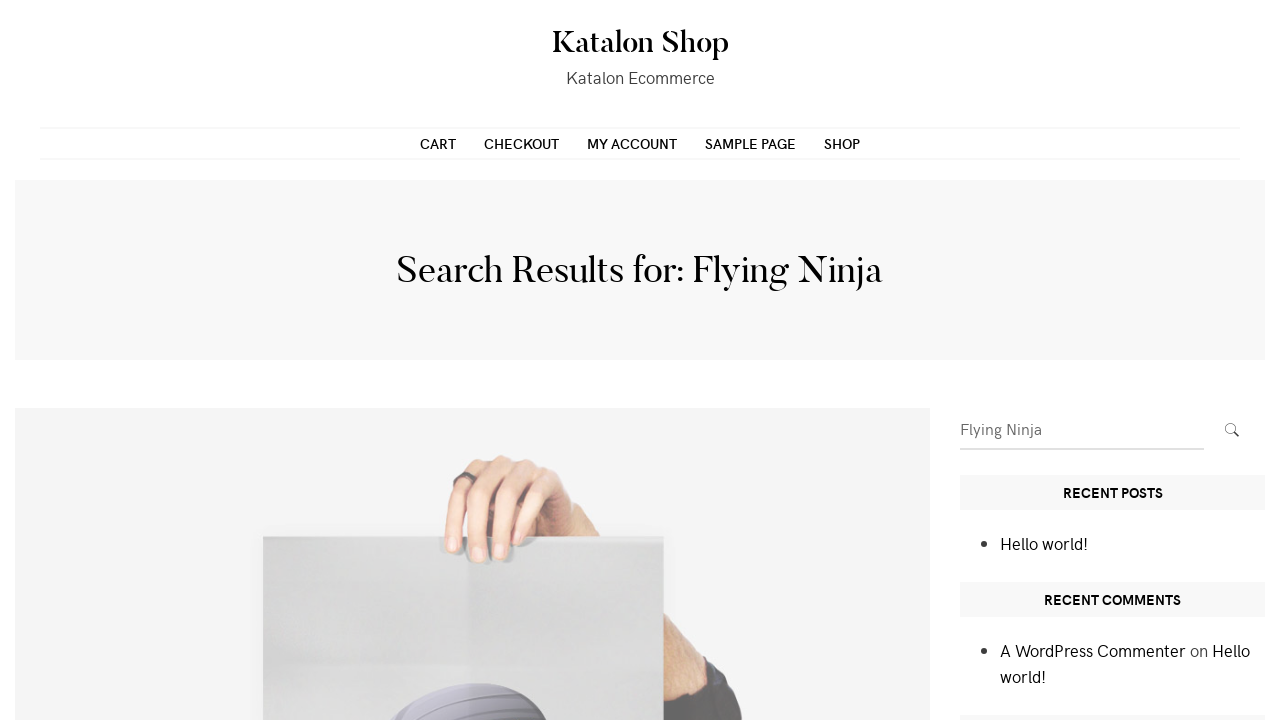